Tests radio button functionality by iterating through two radio button groups and clicking each option to validate selection behavior

Starting URL: http://www.echoecho.com/htmlforms10.htm

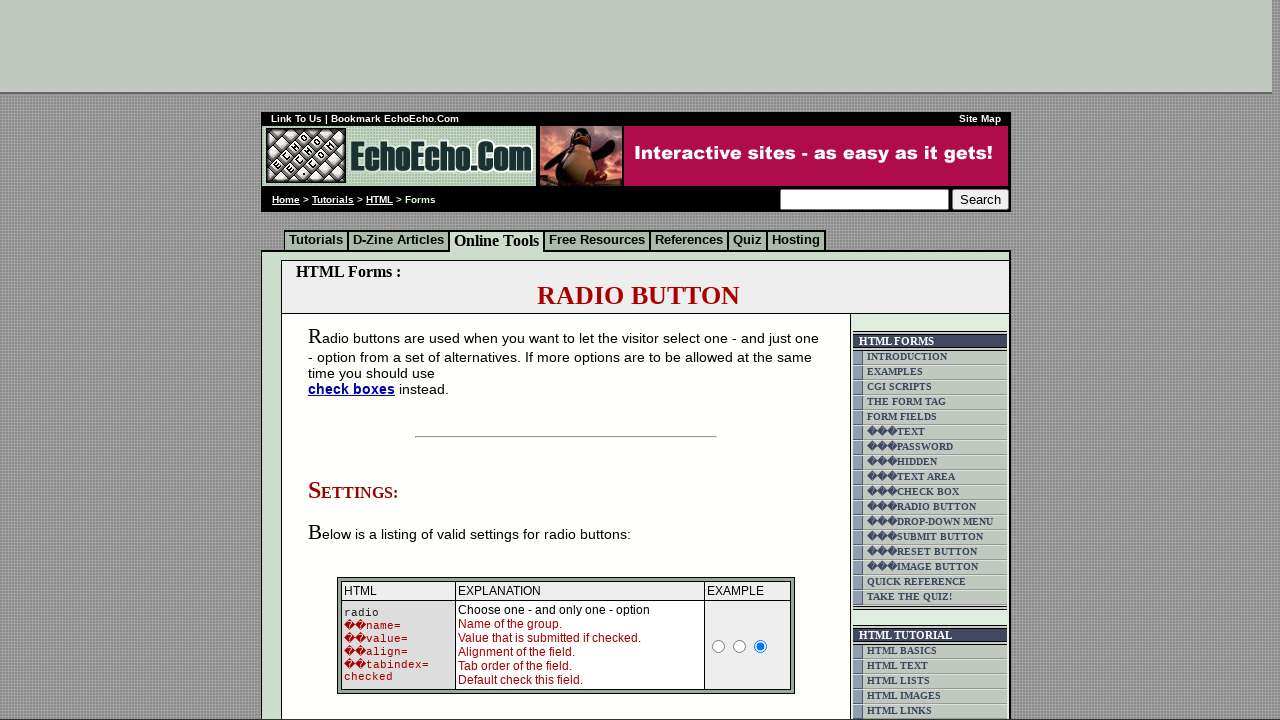

Set viewport size to 1920x1080
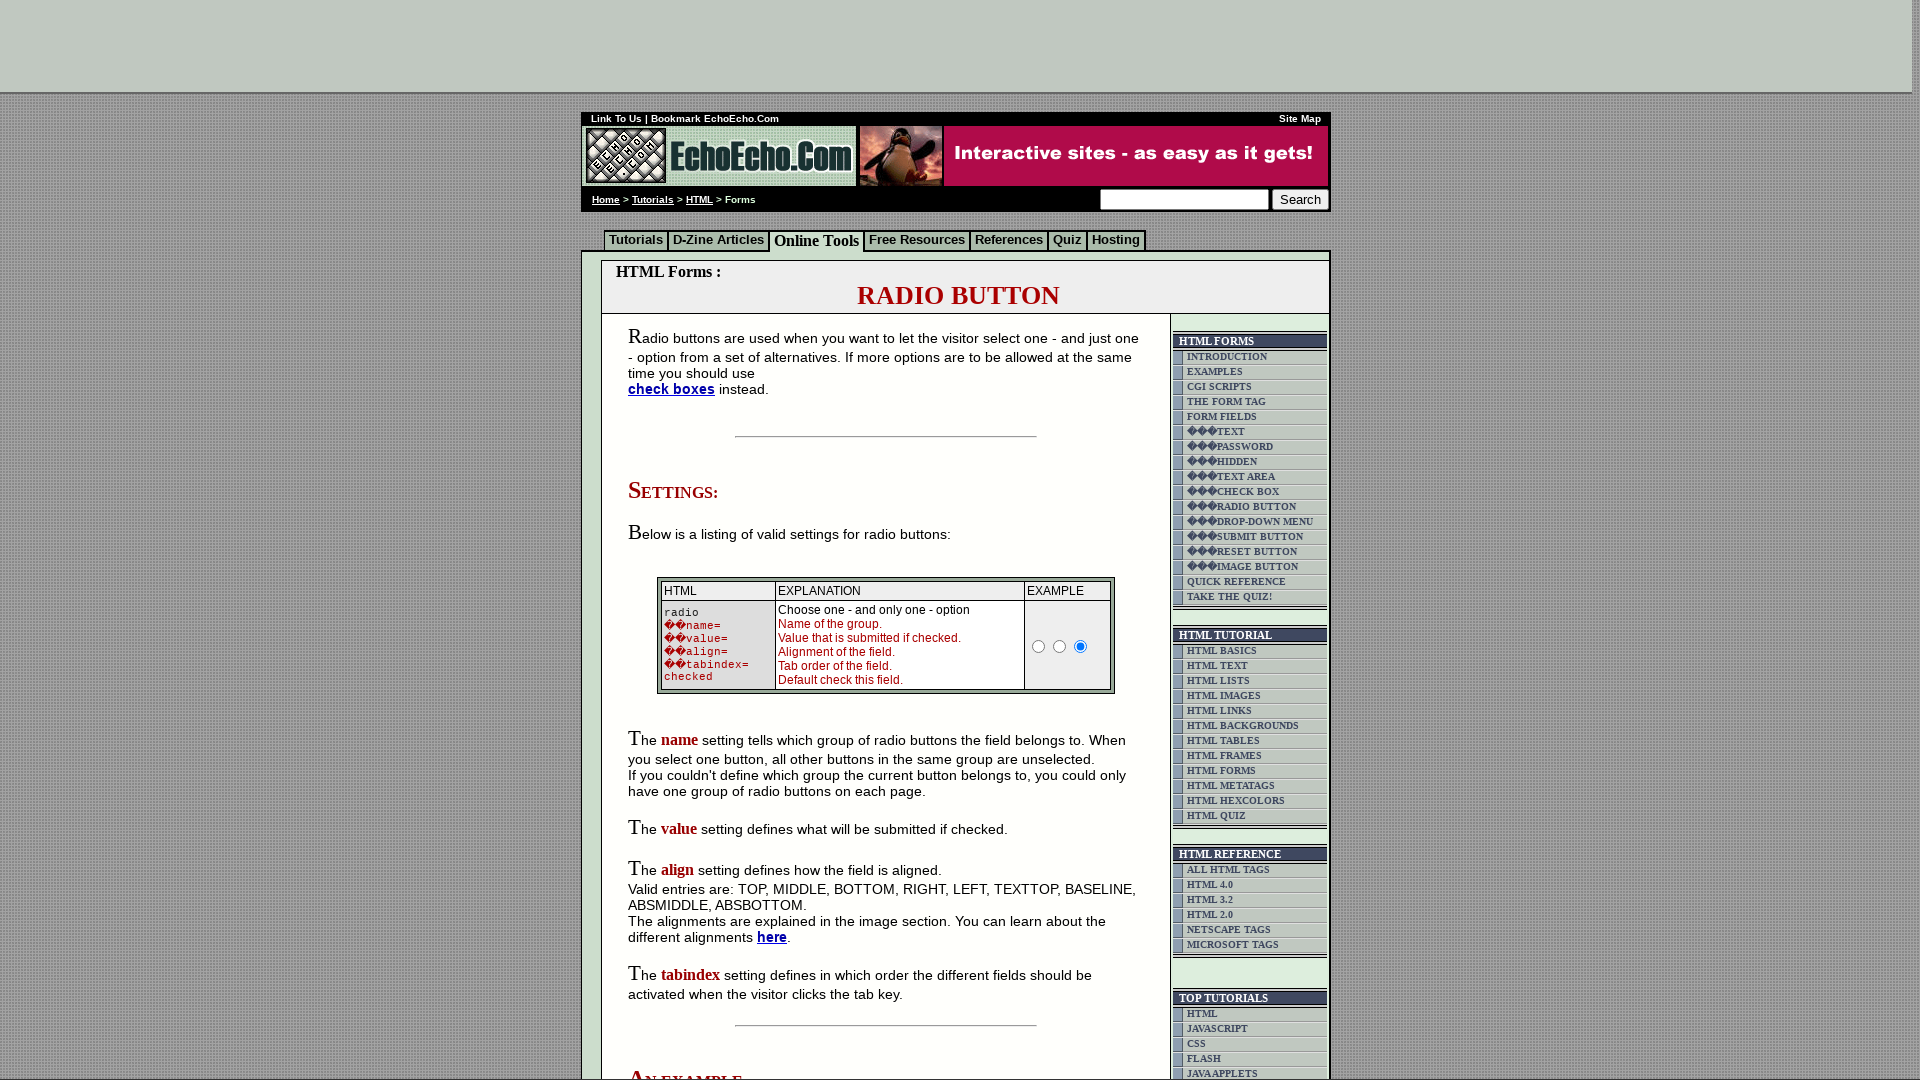

Located radio button container table element
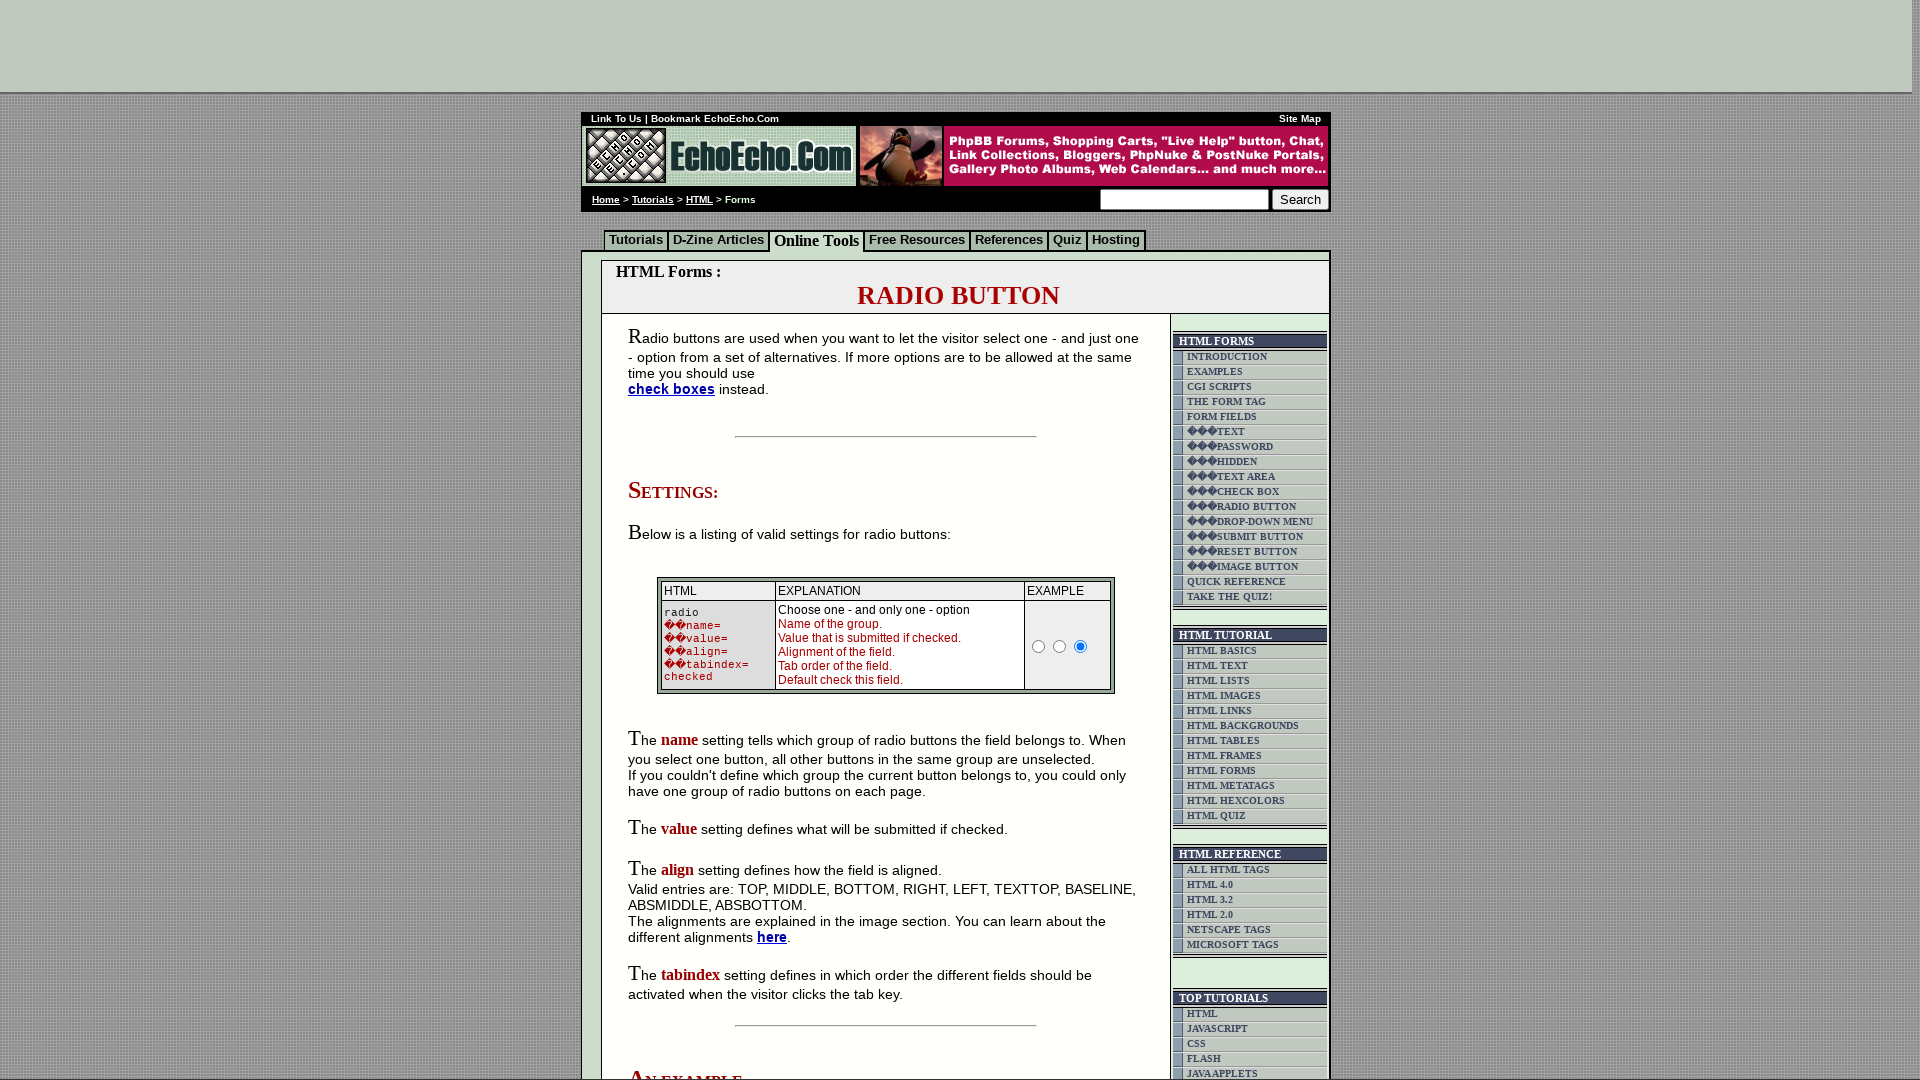

Located group1 radio button elements
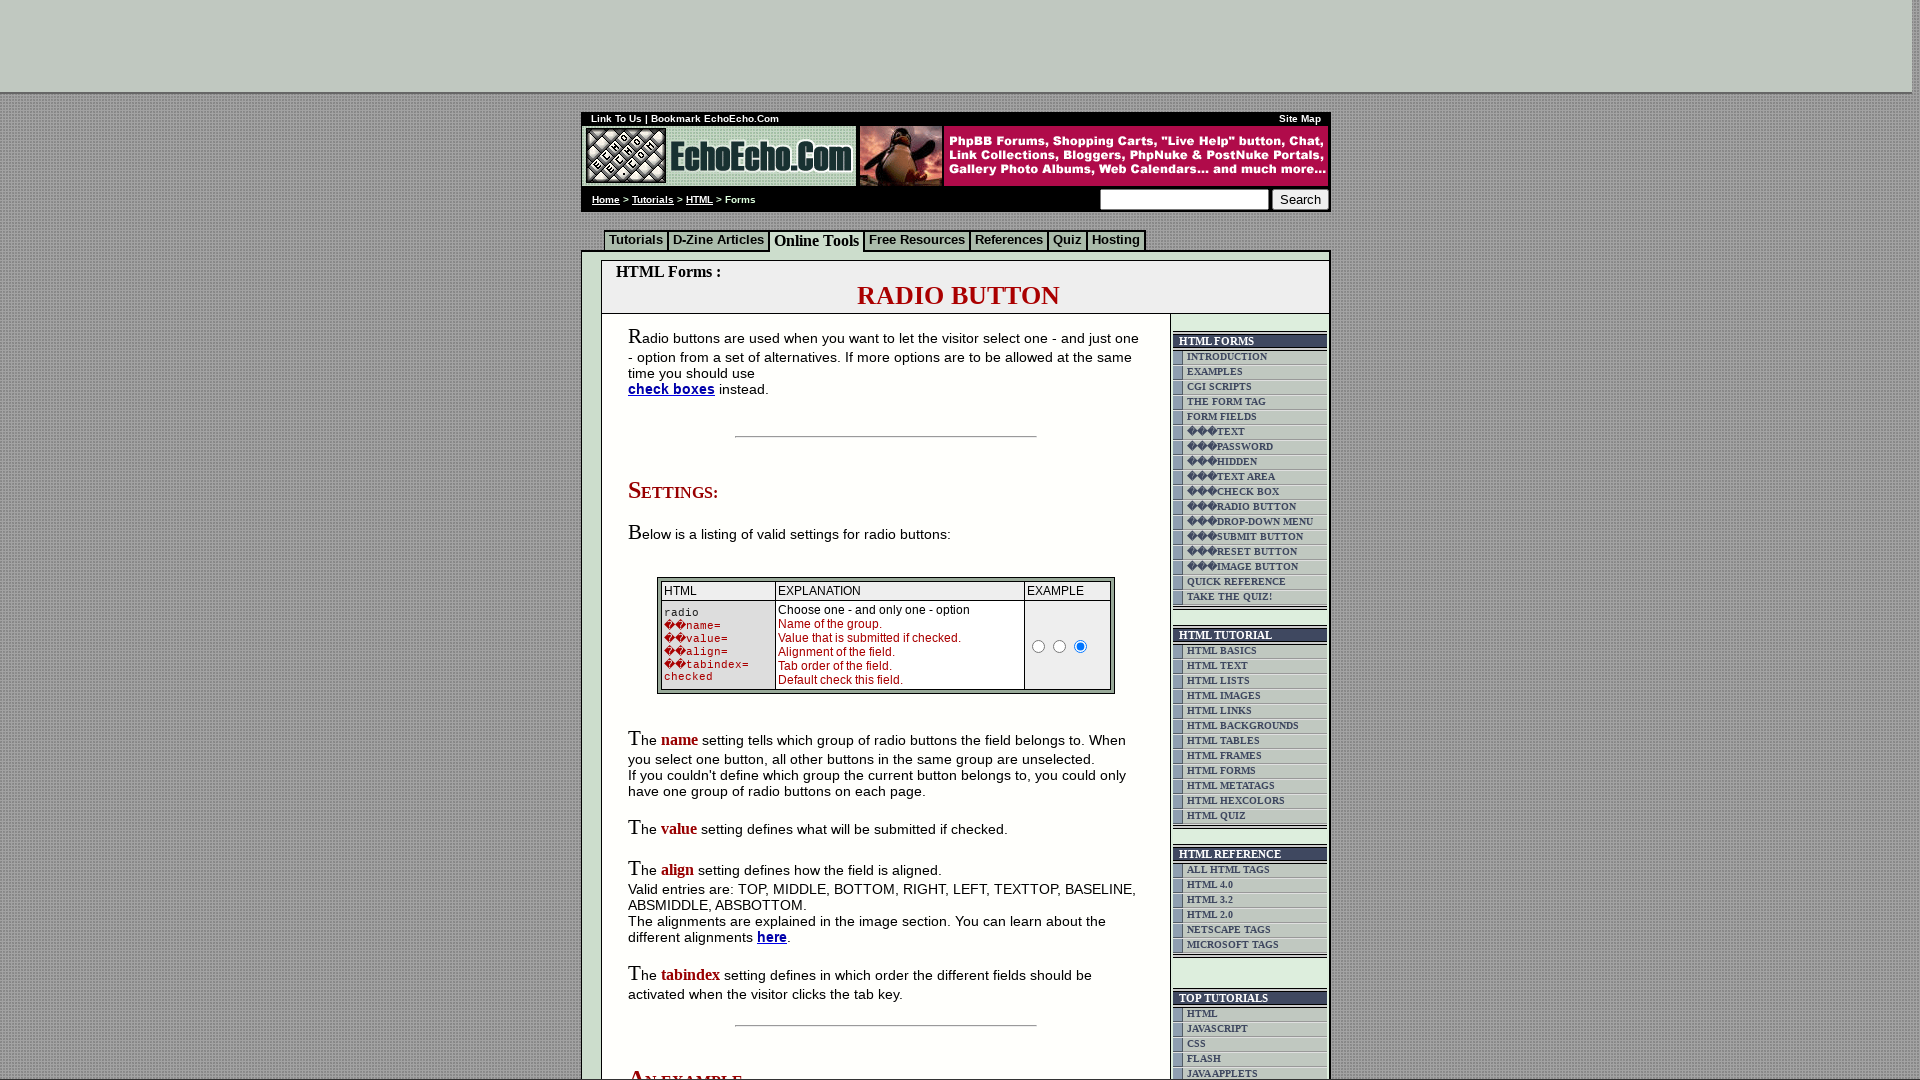

Found 3 radio buttons in group1
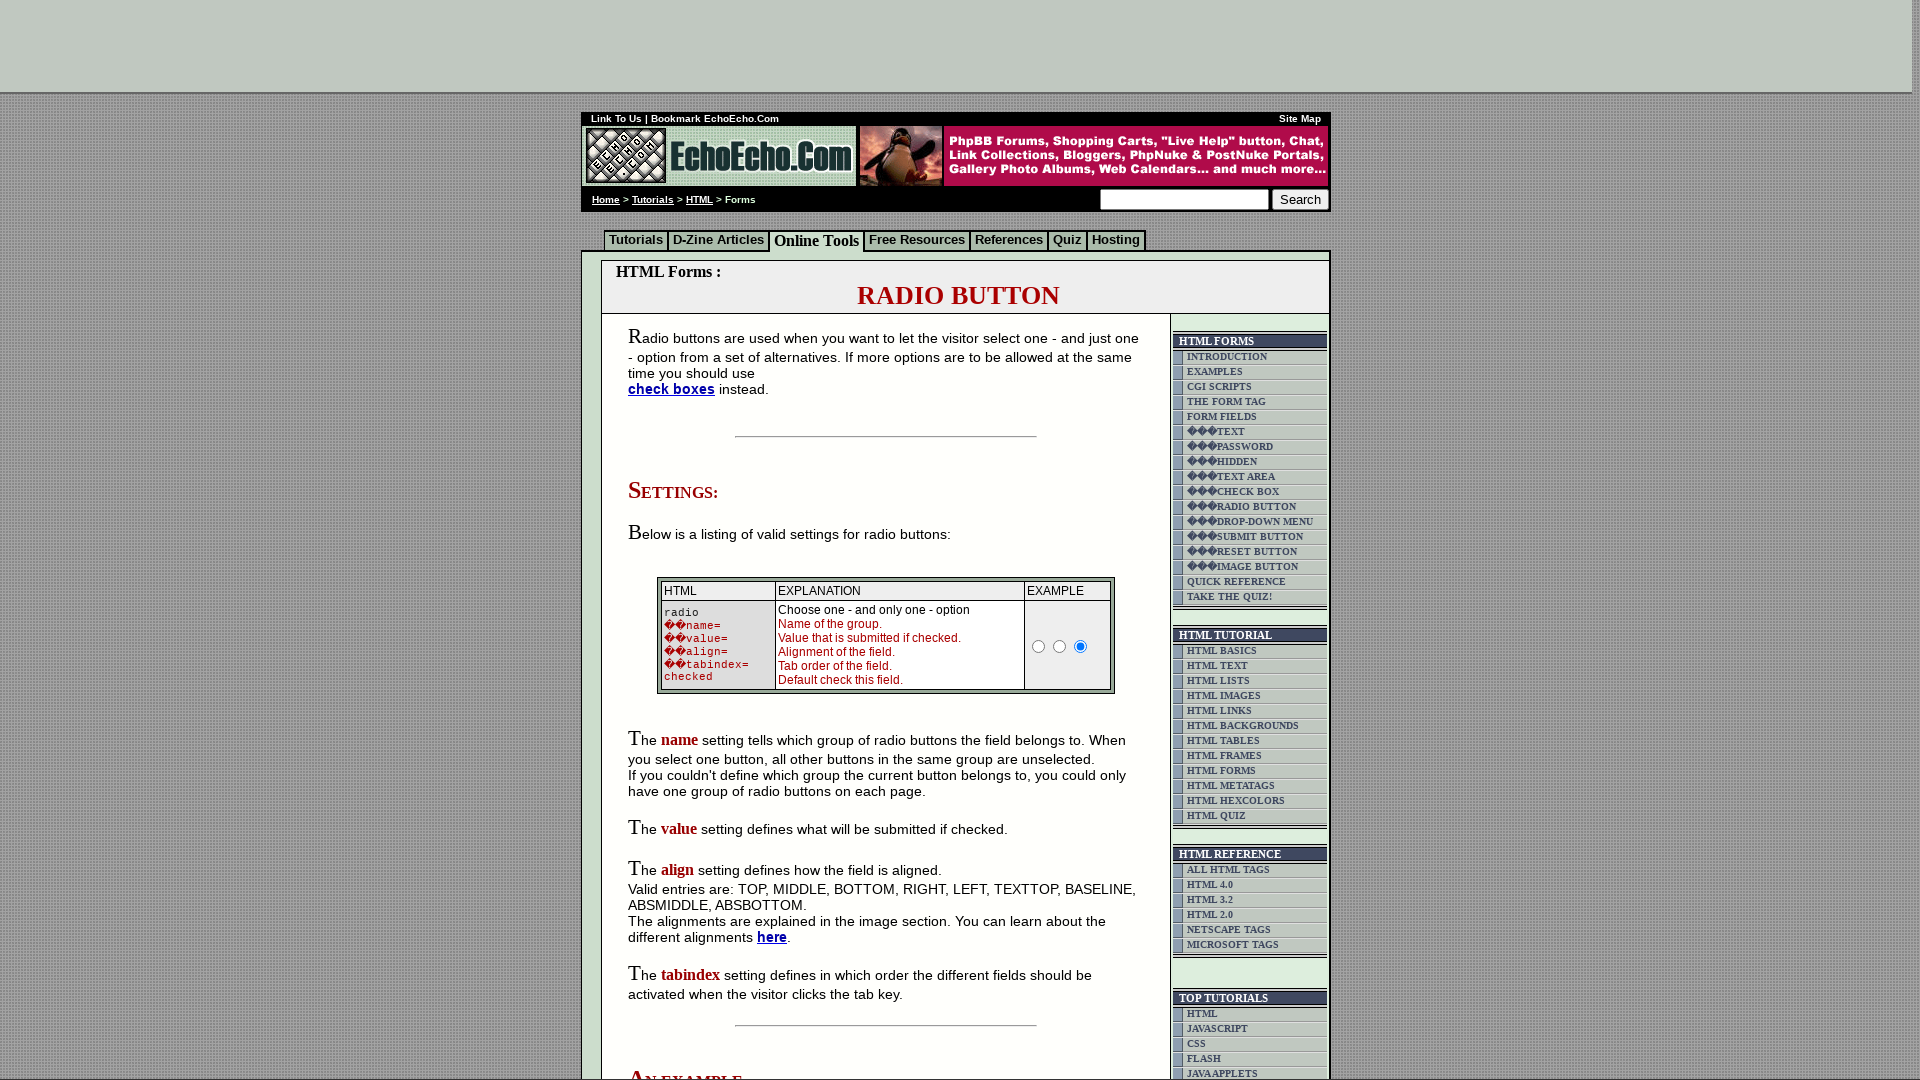

Clicked radio button 1 in group1 at (676, 540) on xpath=/html/body/div[2]/table[9]/tbody/tr/td[4]/table/tbody/tr/td/div/span/form/
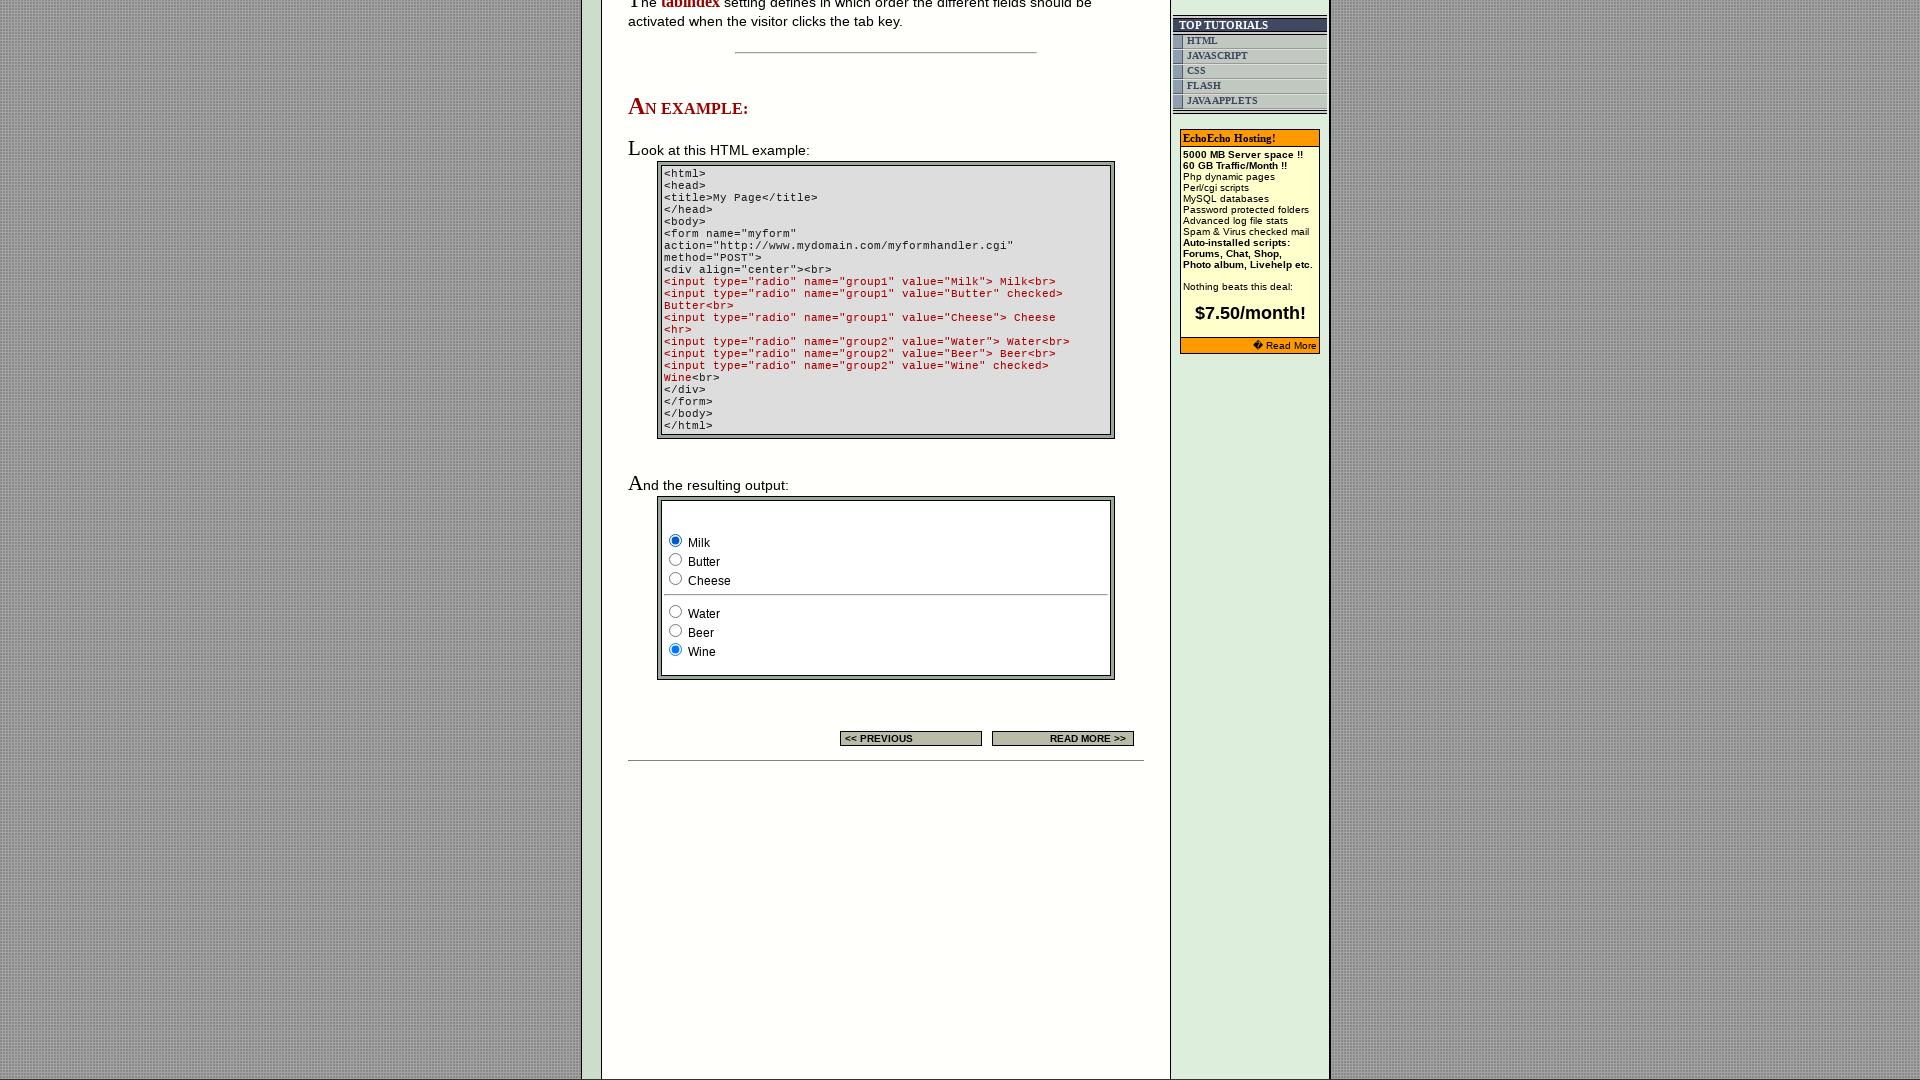

Clicked radio button 2 in group1 at (676, 560) on xpath=/html/body/div[2]/table[9]/tbody/tr/td[4]/table/tbody/tr/td/div/span/form/
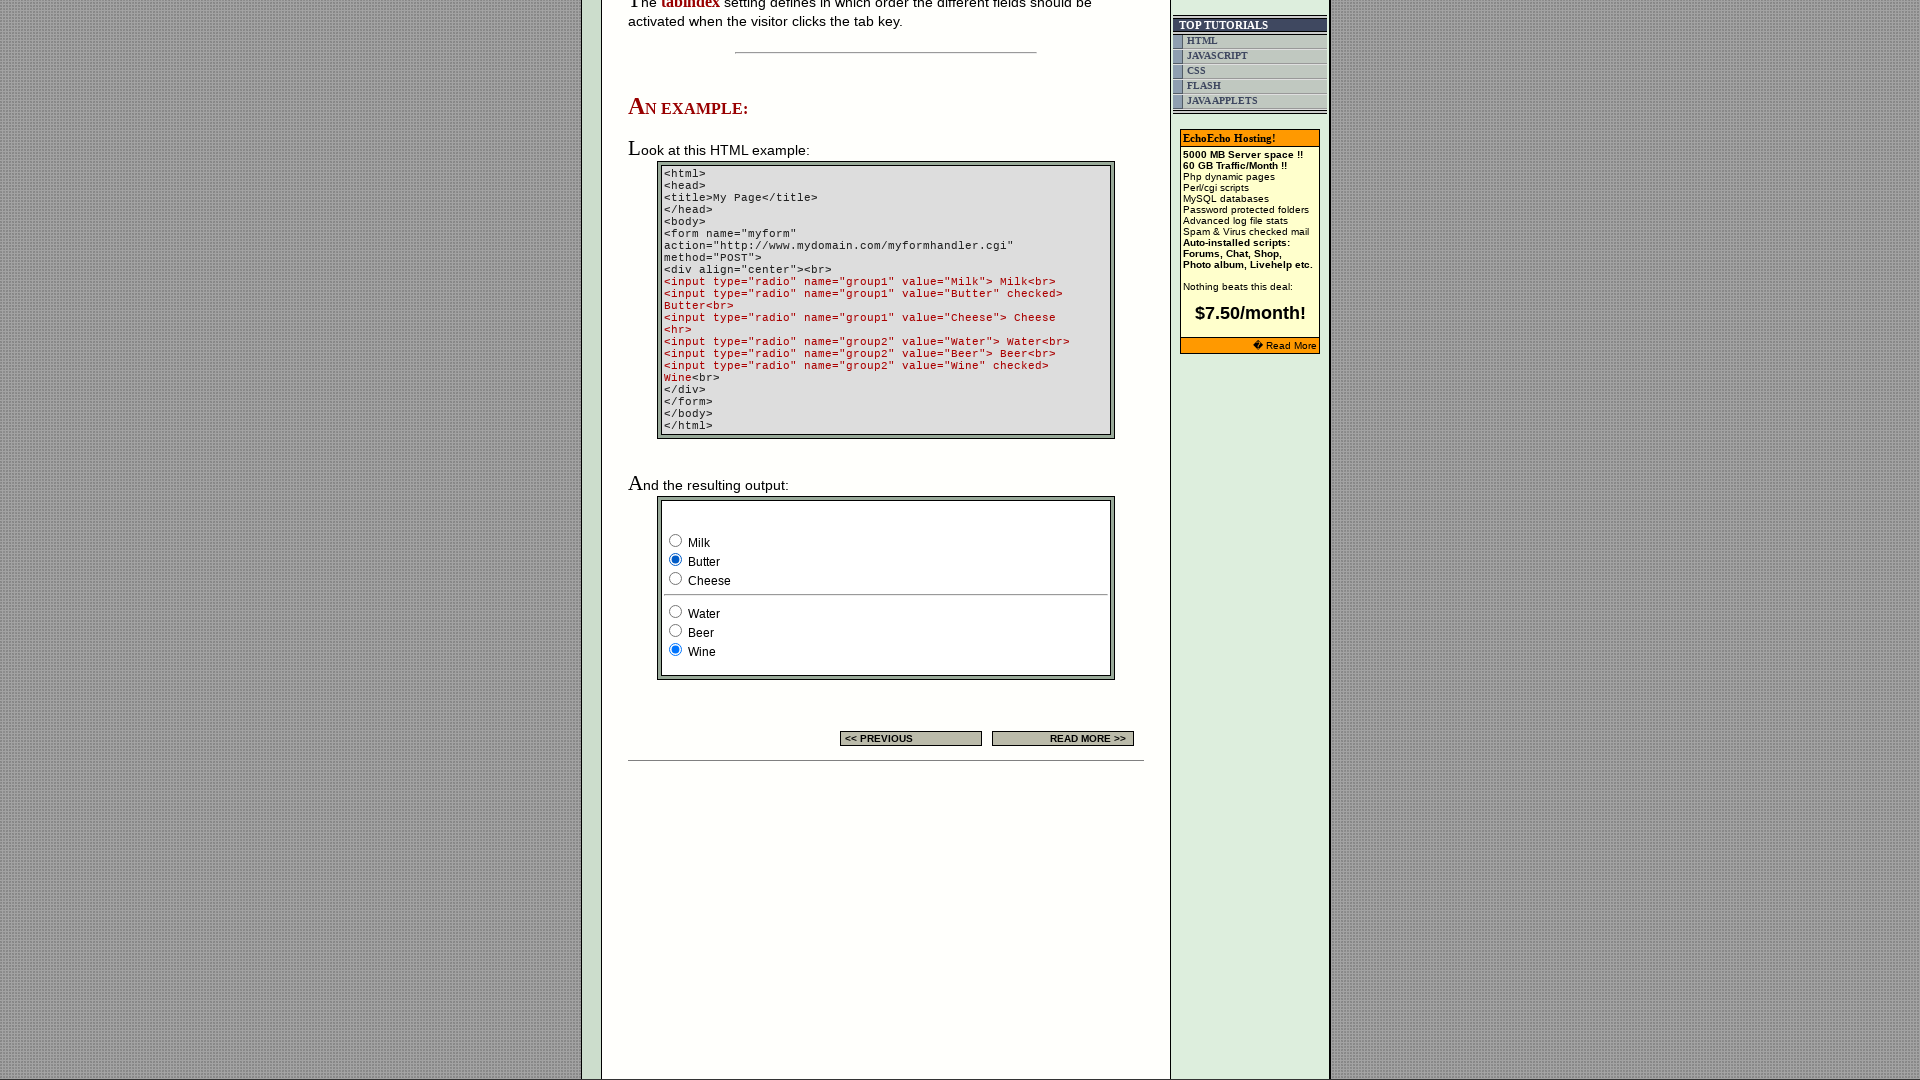

Clicked radio button 3 in group1 at (676, 578) on xpath=/html/body/div[2]/table[9]/tbody/tr/td[4]/table/tbody/tr/td/div/span/form/
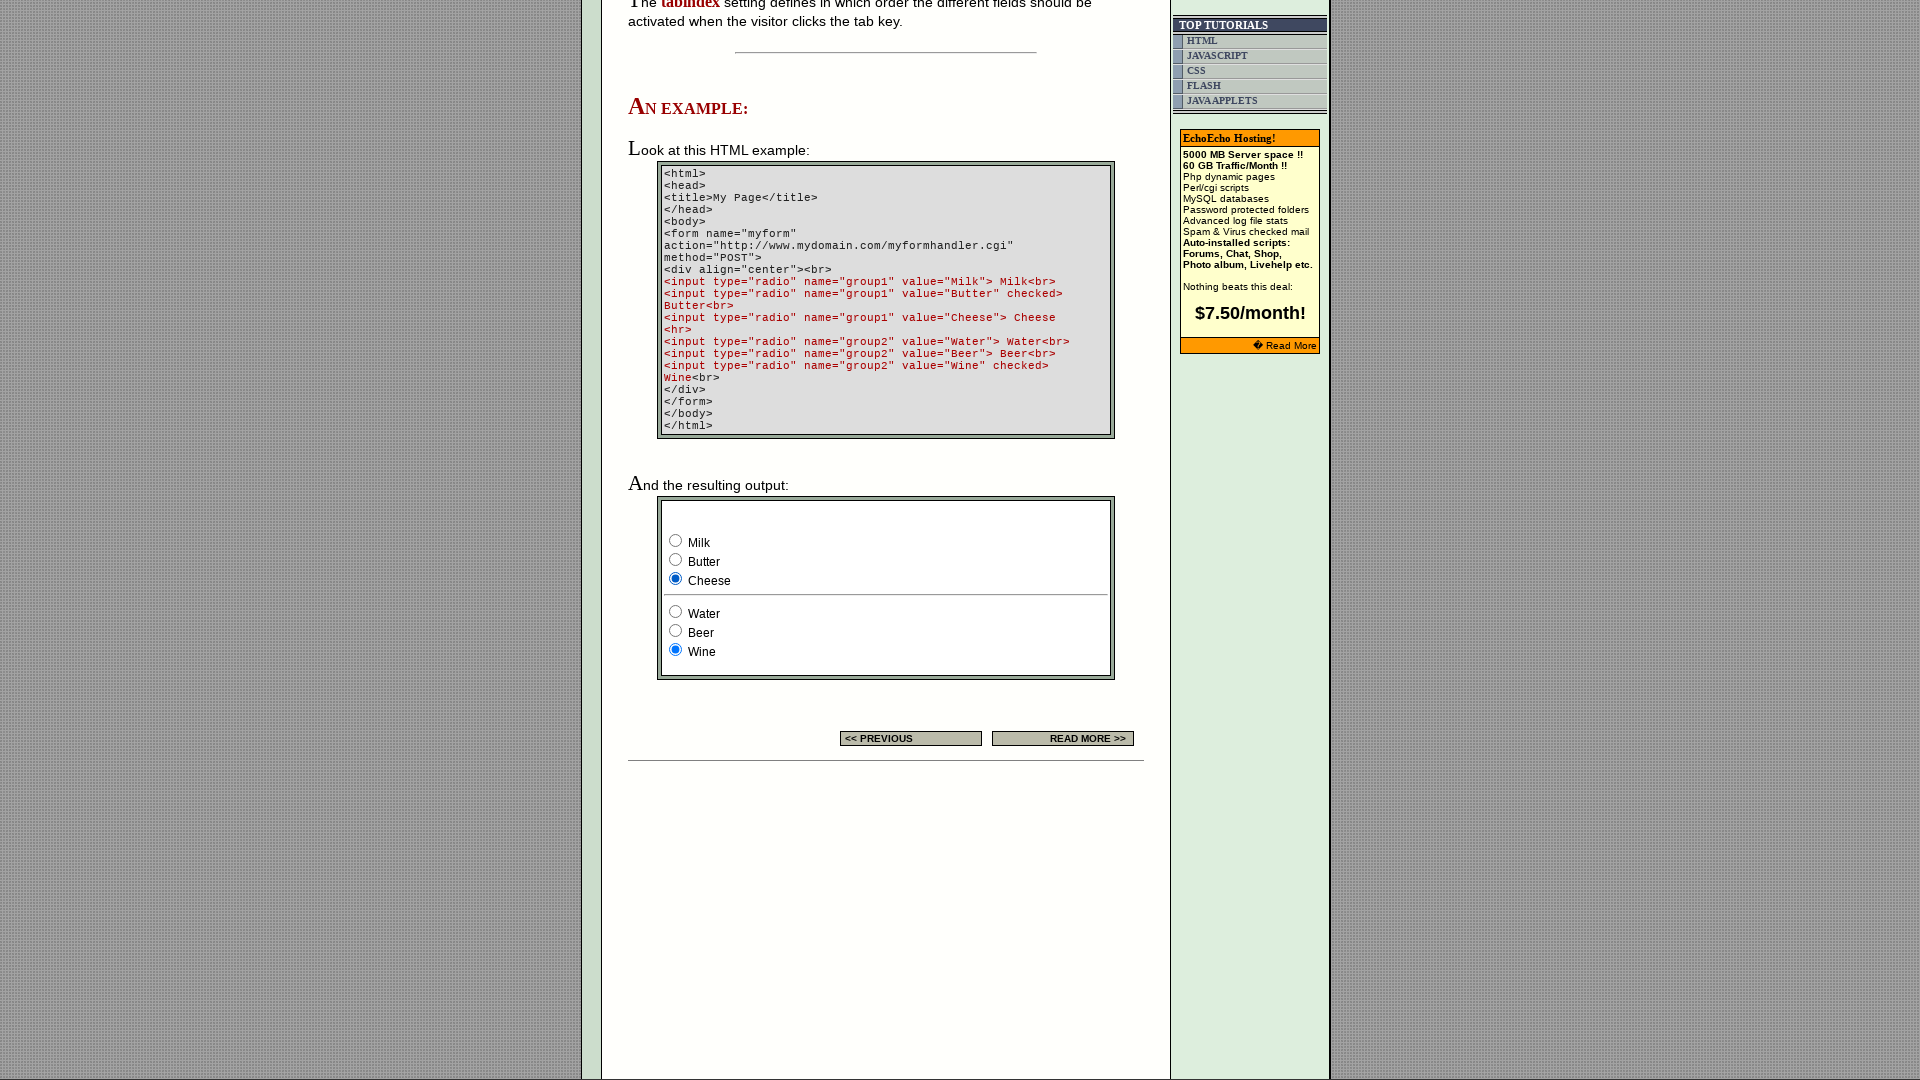

Located group2 radio button elements
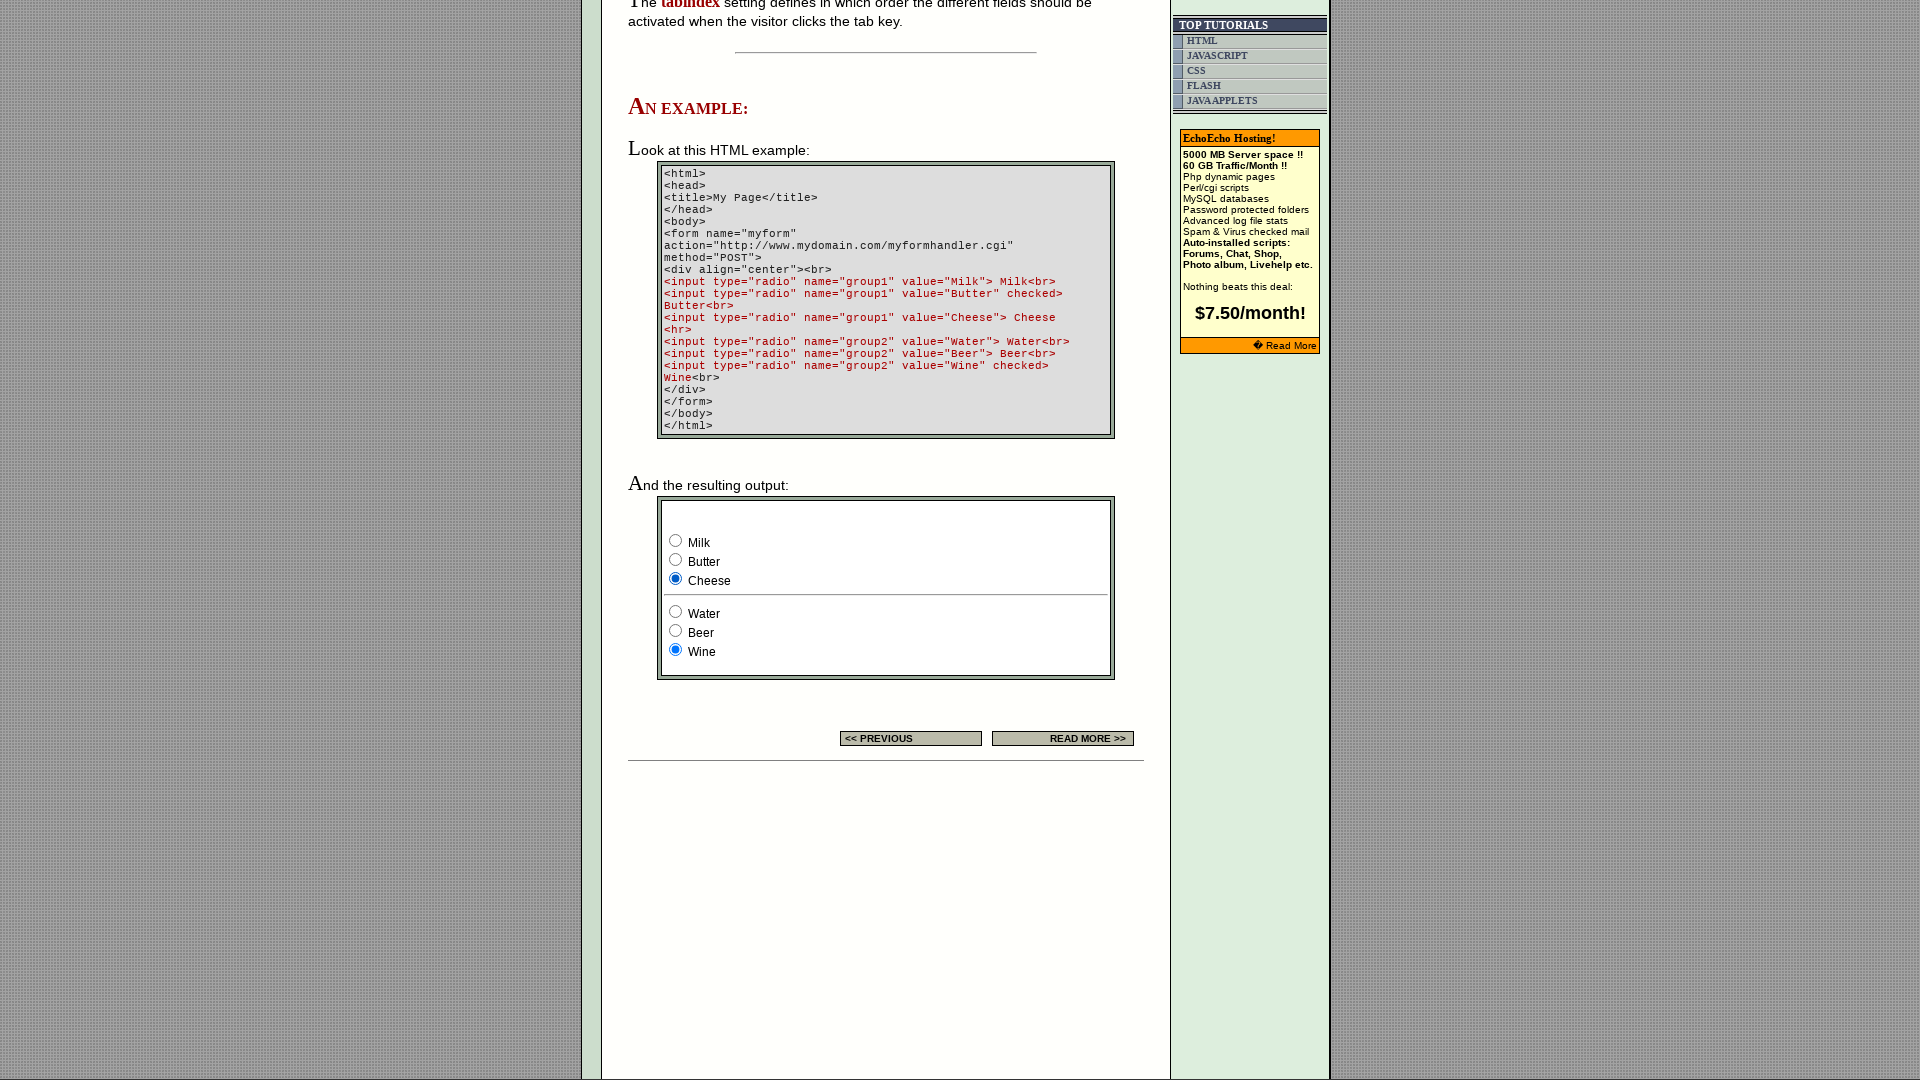

Found 3 radio buttons in group2
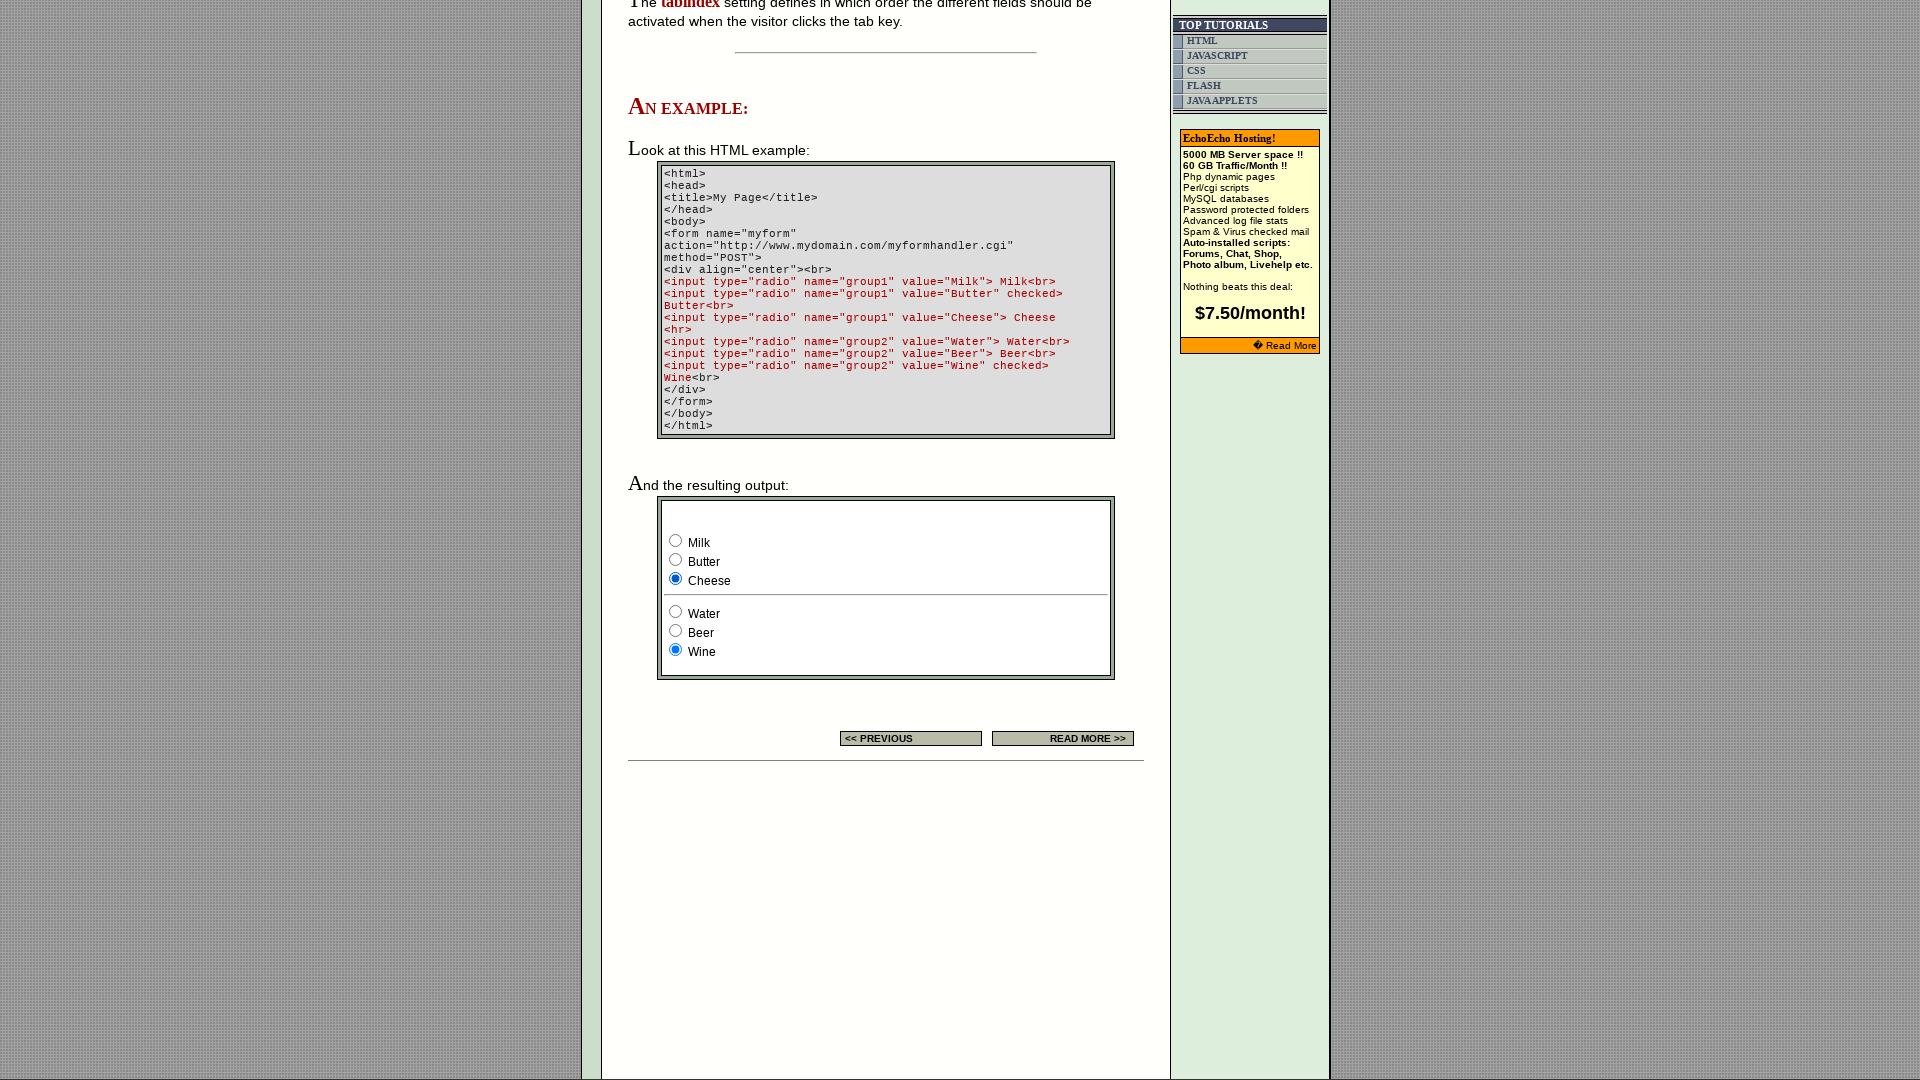

Clicked radio button 1 in group2 at (676, 612) on xpath=/html/body/div[2]/table[9]/tbody/tr/td[4]/table/tbody/tr/td/div/span/form/
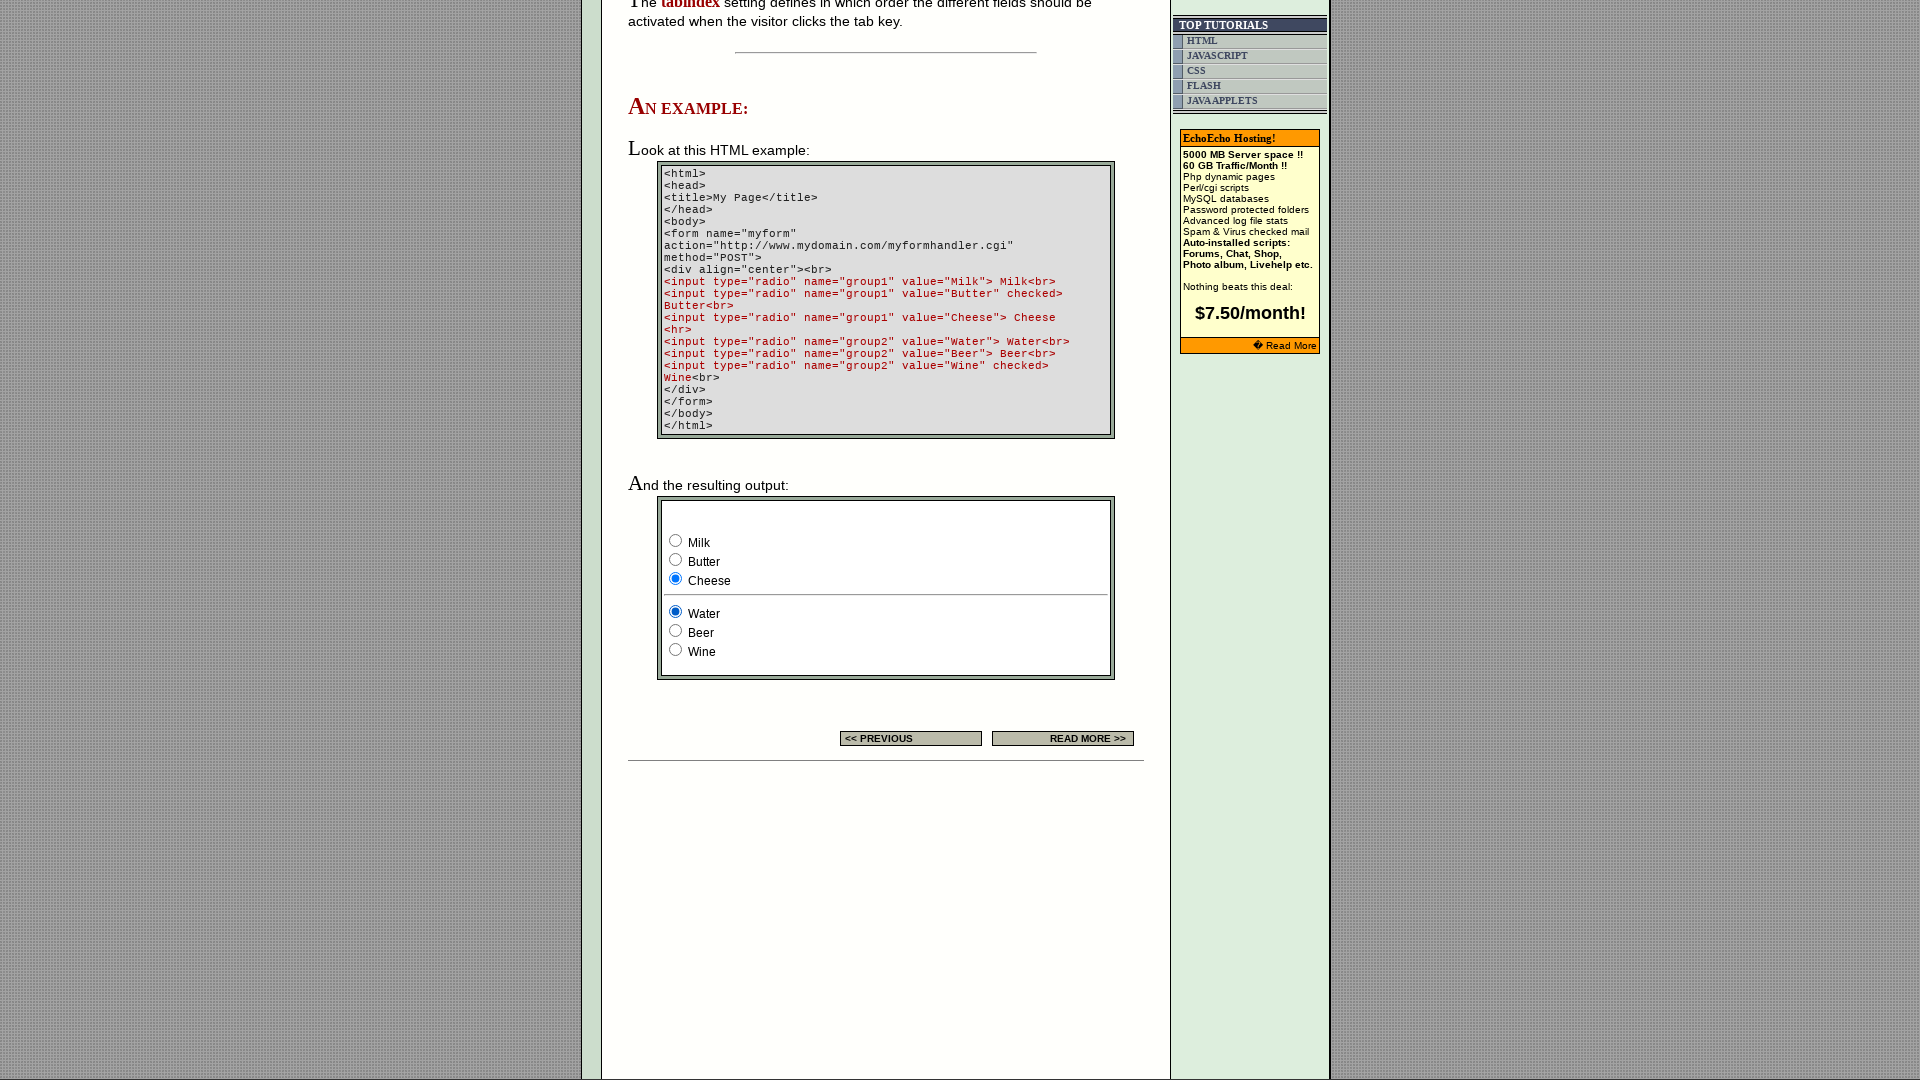

Clicked radio button 2 in group2 at (676, 630) on xpath=/html/body/div[2]/table[9]/tbody/tr/td[4]/table/tbody/tr/td/div/span/form/
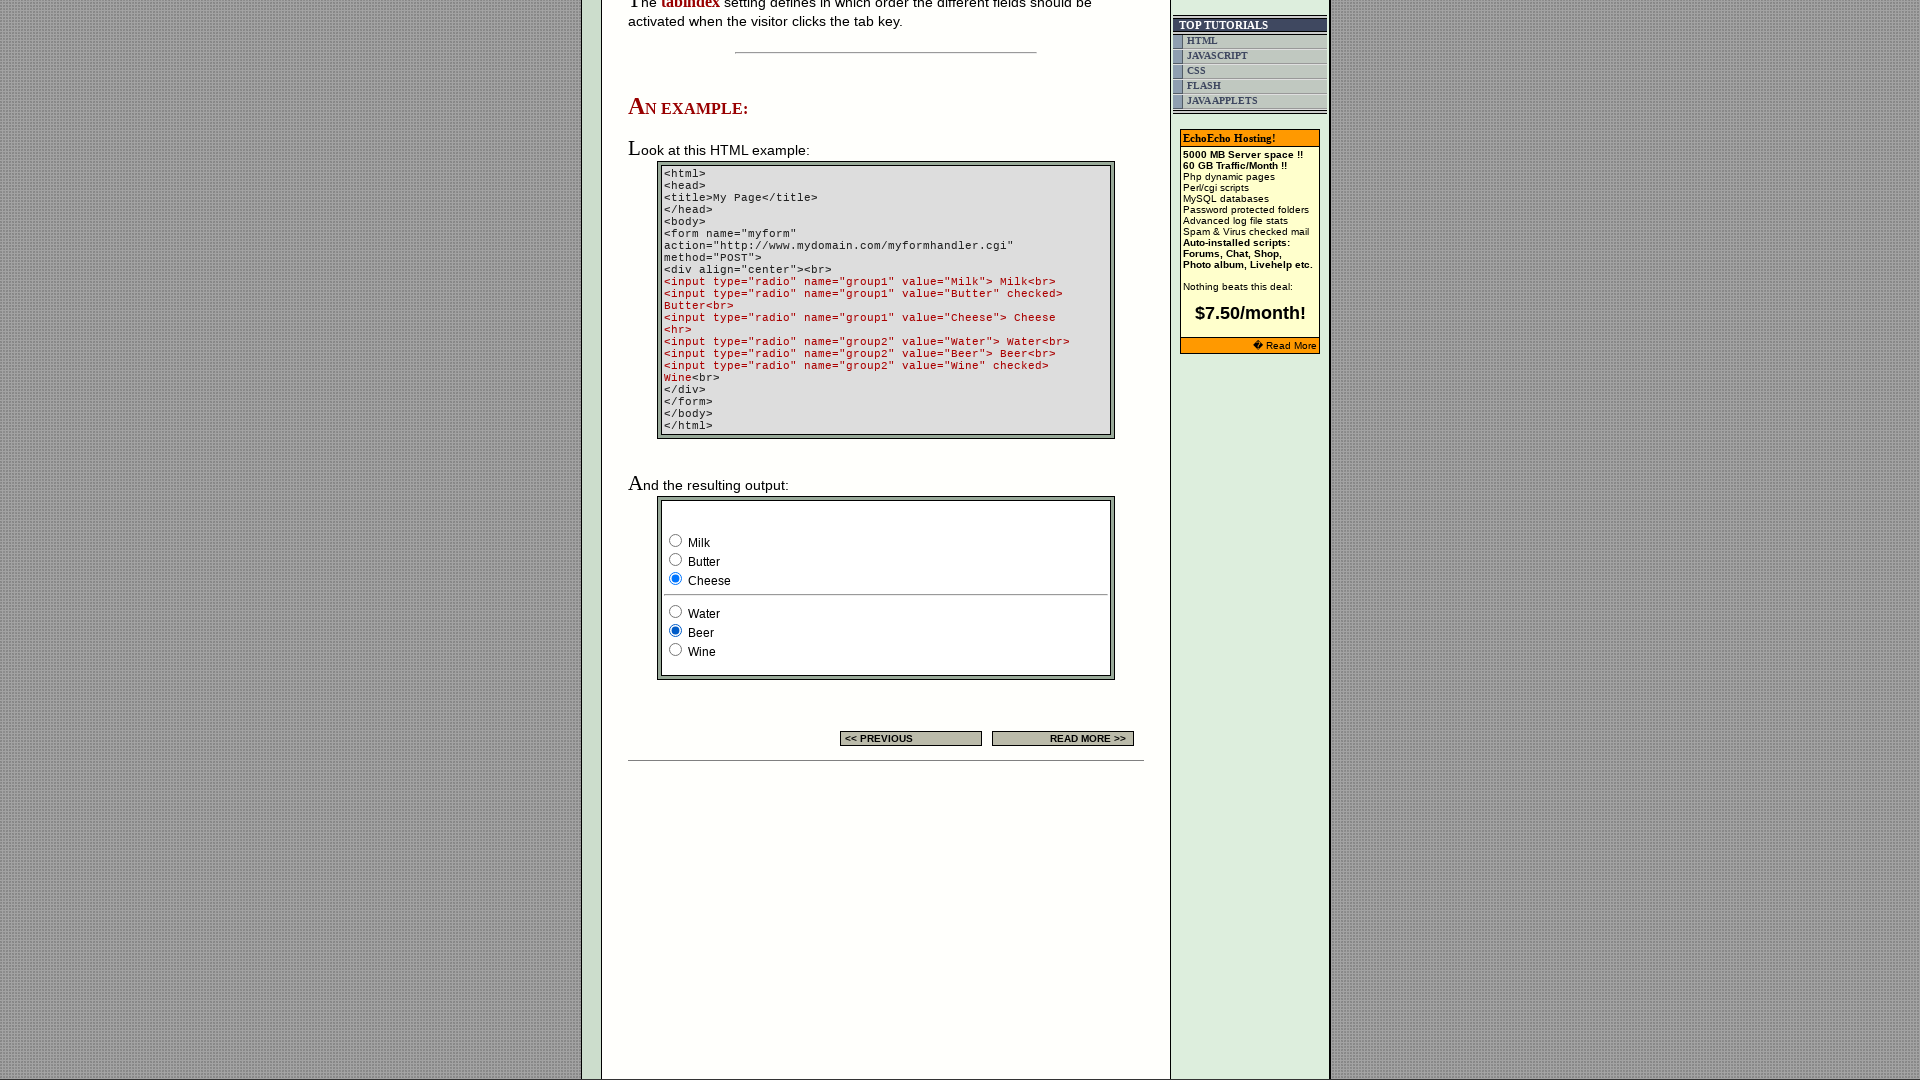

Clicked radio button 3 in group2 at (676, 650) on xpath=/html/body/div[2]/table[9]/tbody/tr/td[4]/table/tbody/tr/td/div/span/form/
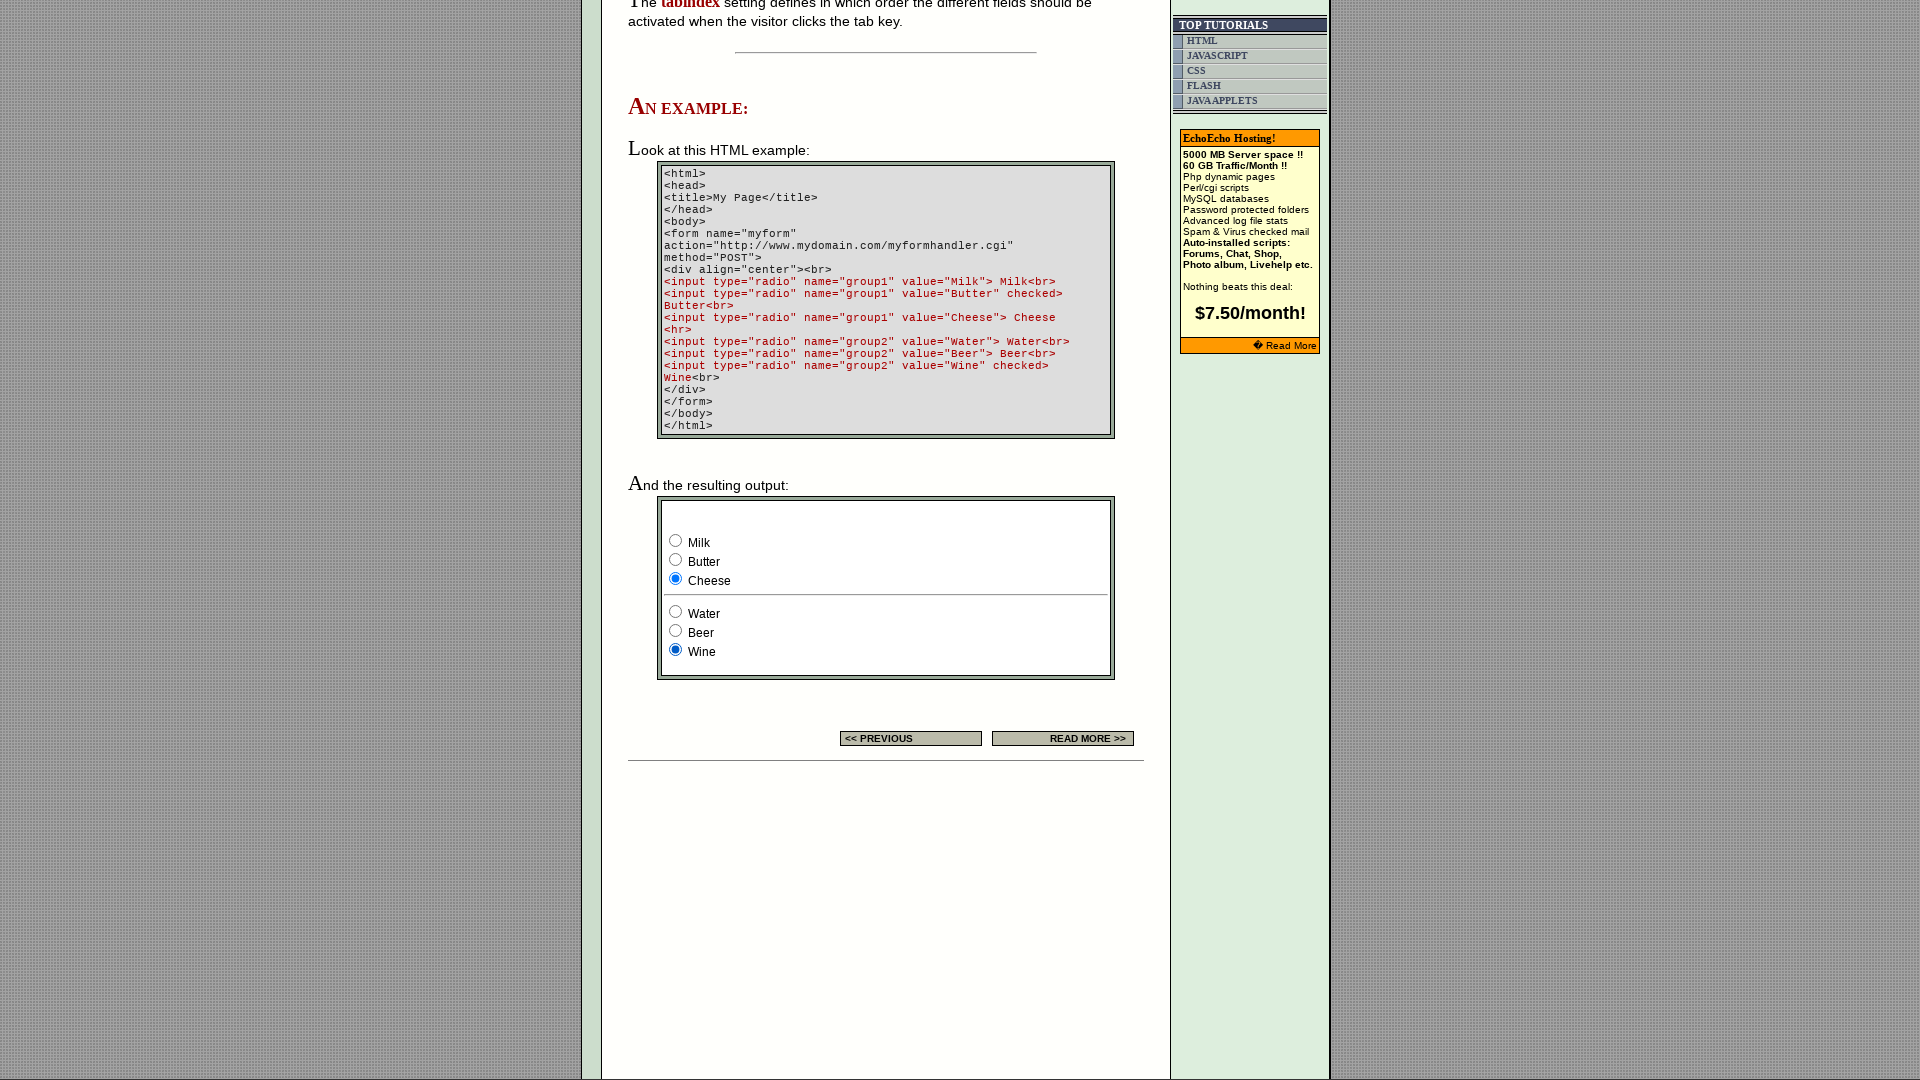

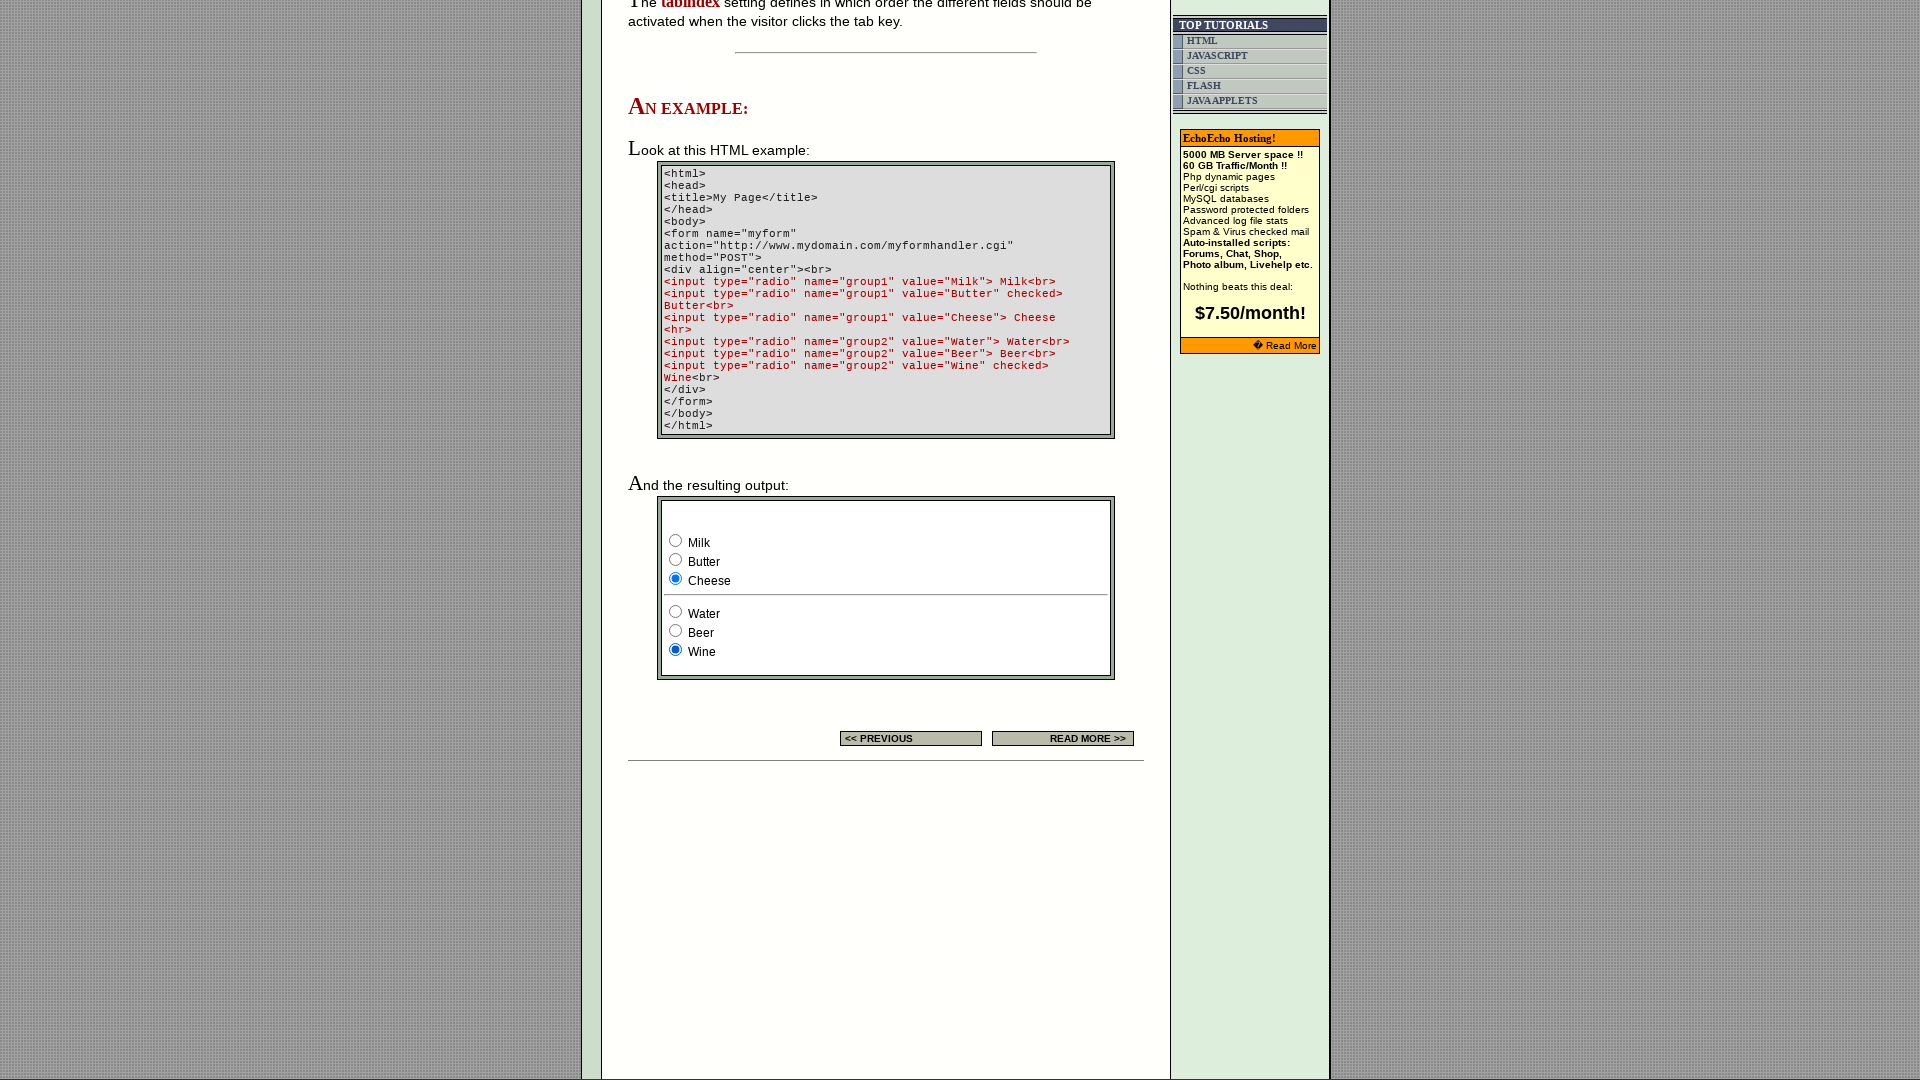